Tests JavaScript error handling by clicking a button that throws a JS exception

Starting URL: https://www.selenium.dev/selenium/web/bidi/logEntryAdded.html

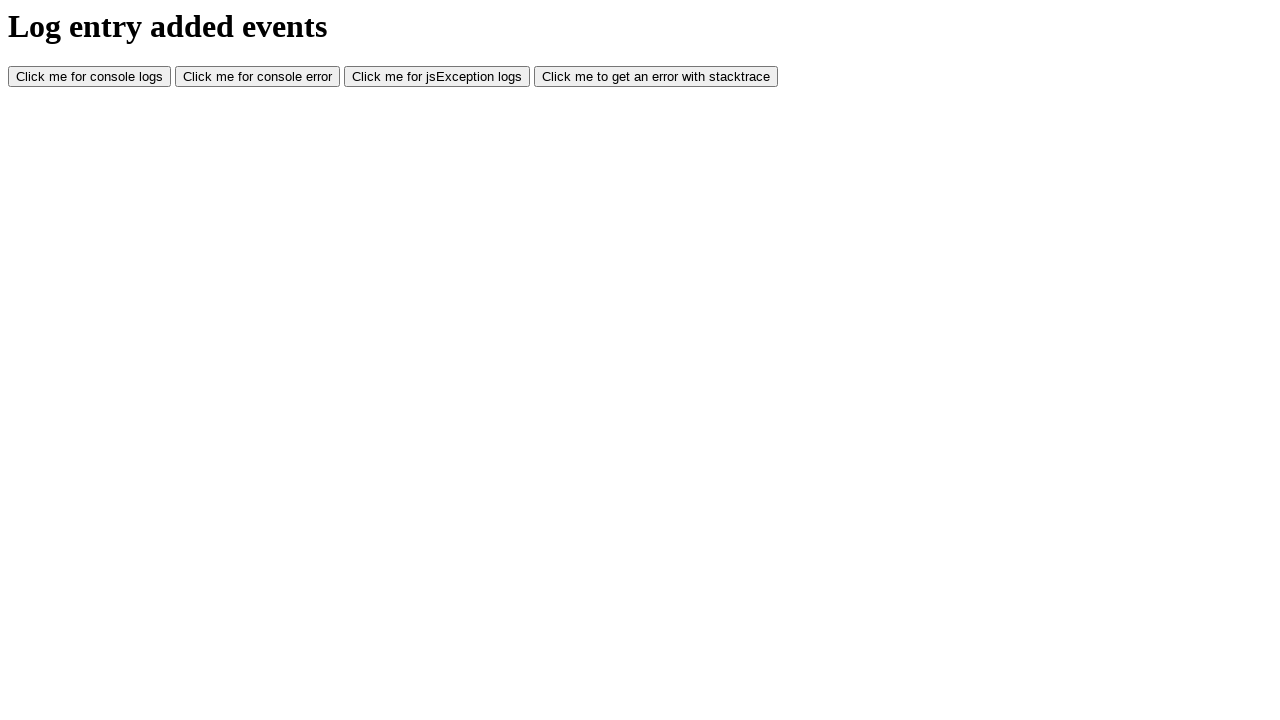

Clicked button that throws JavaScript exception at (437, 77) on #jsException
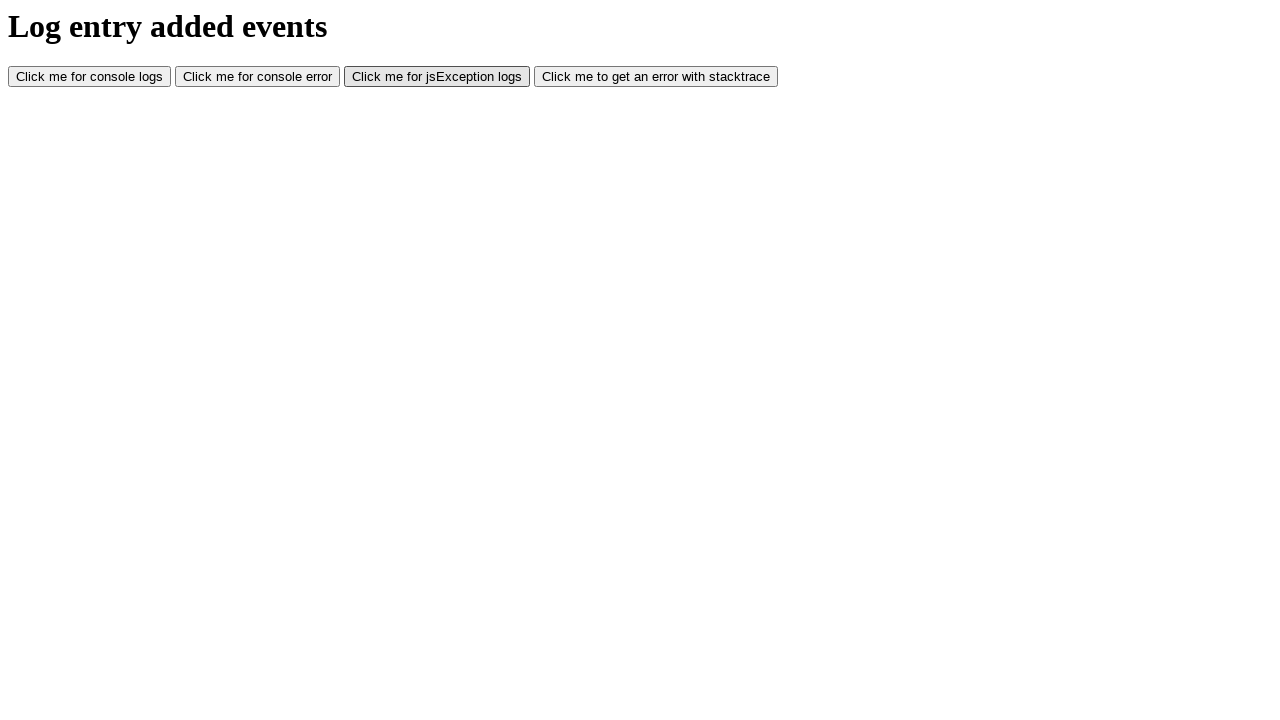

Waited 500ms for JavaScript error to be triggered
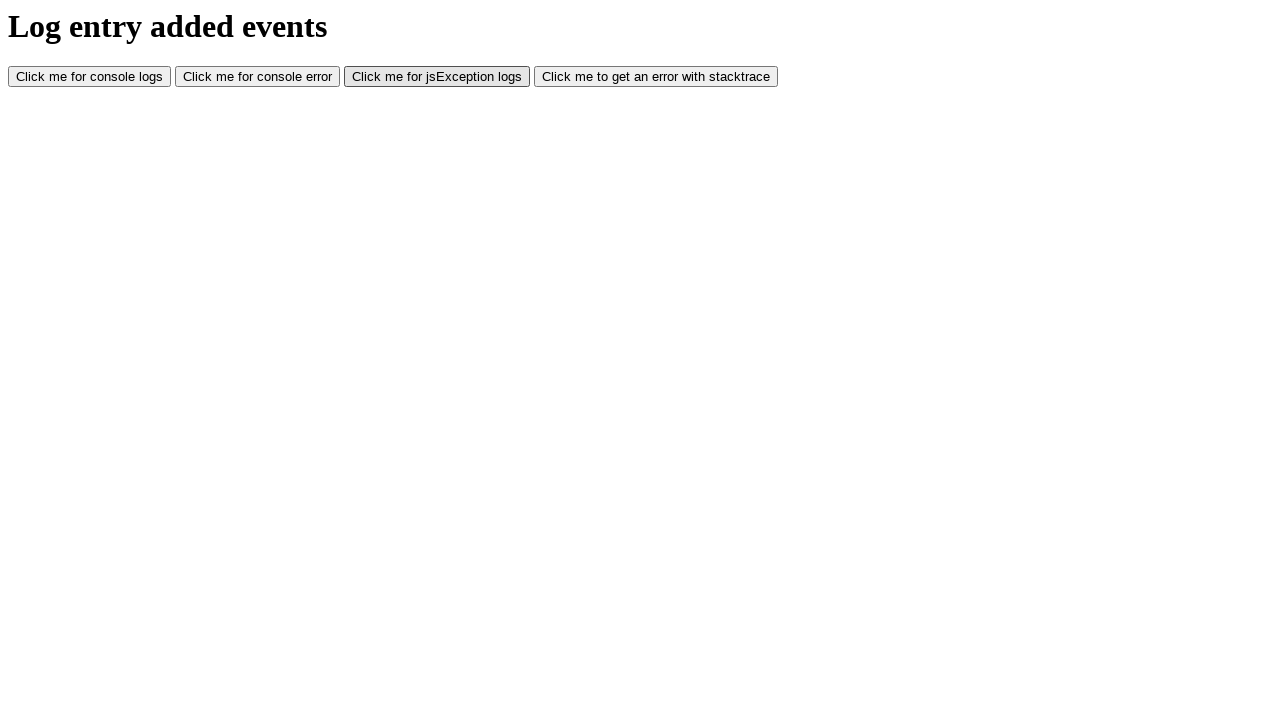

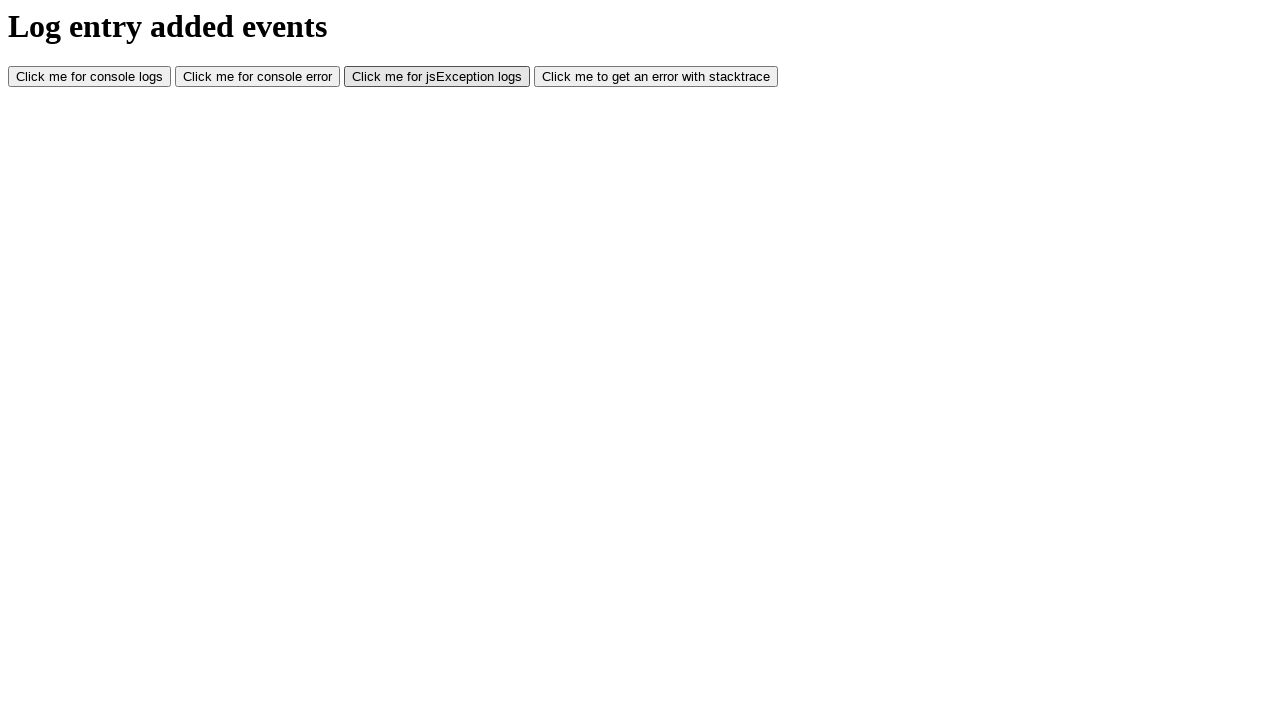